Tests login and verifies that the inventory page displays exactly 6 product items

Starting URL: https://www.saucedemo.com/

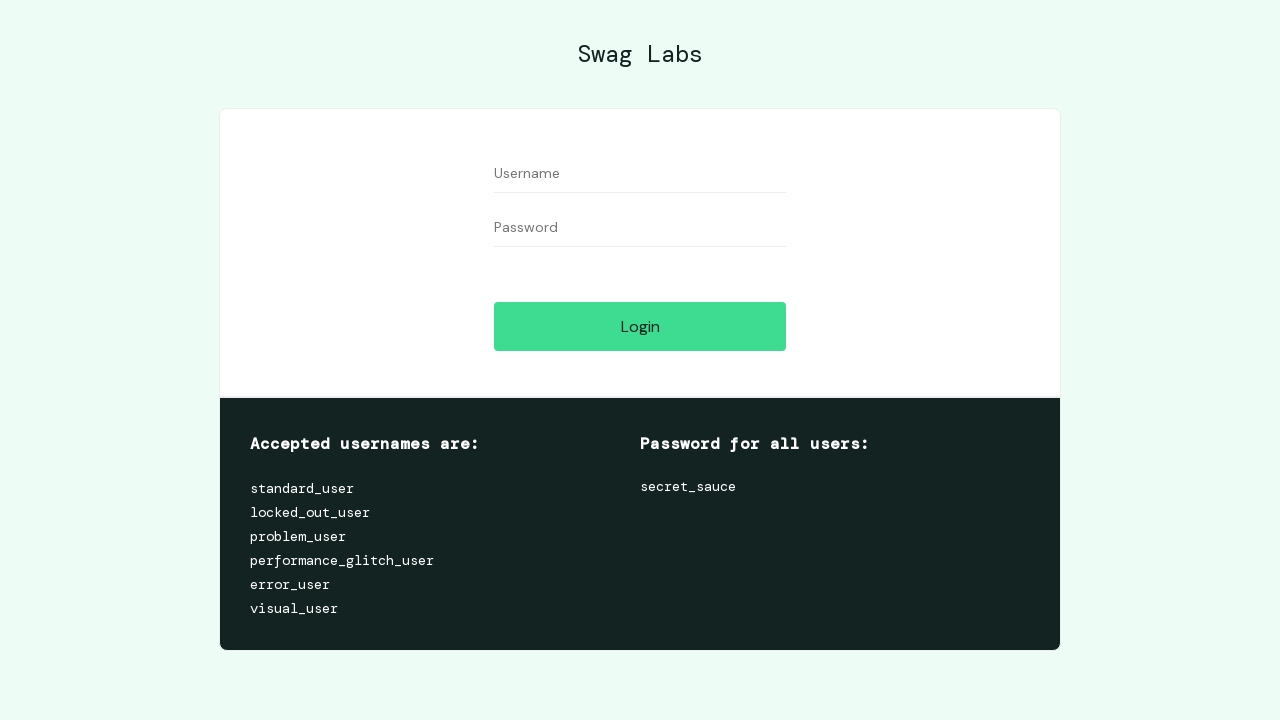

Clicked username field at (640, 174) on #user-name
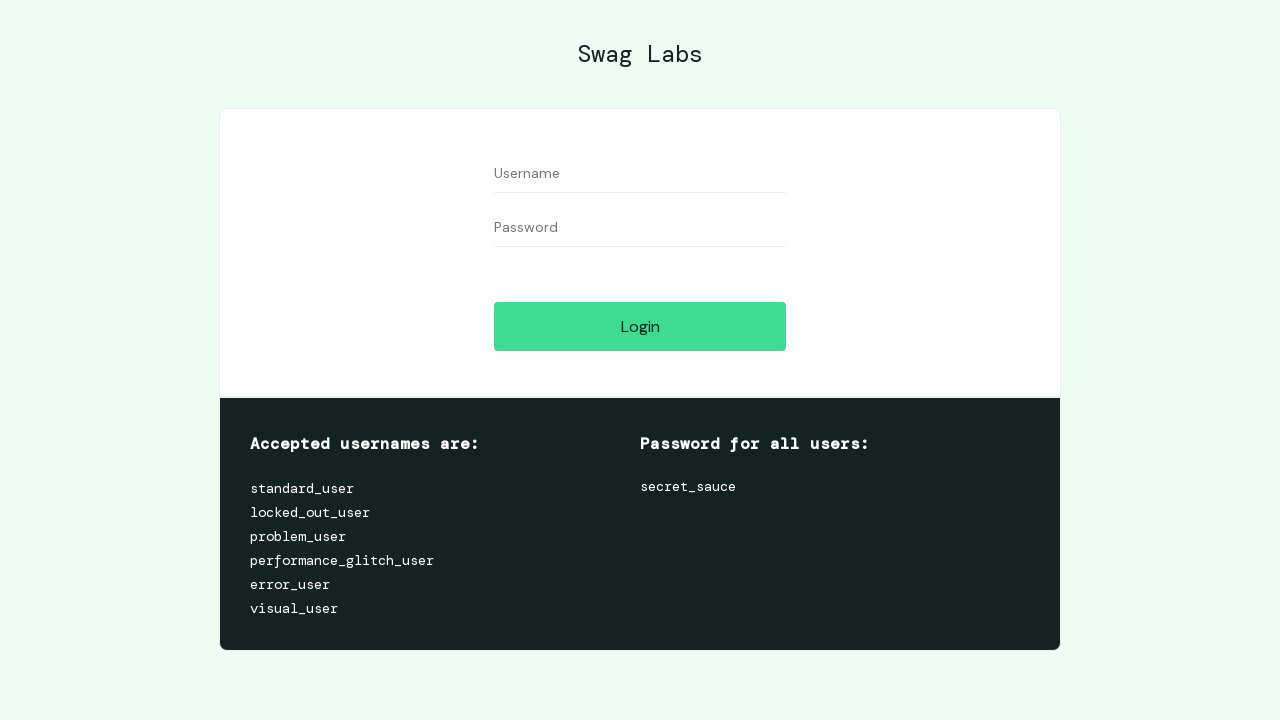

Filled username field with 'standard_user' on #user-name
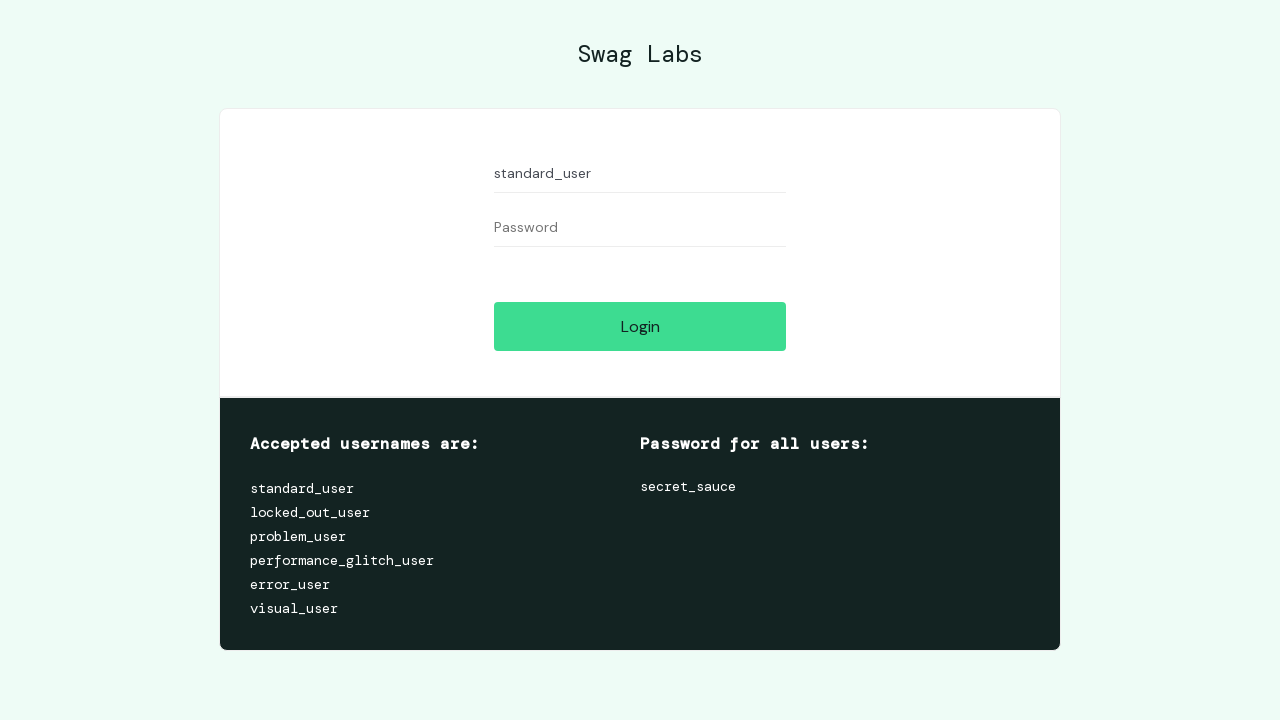

Clicked password field at (640, 228) on #password
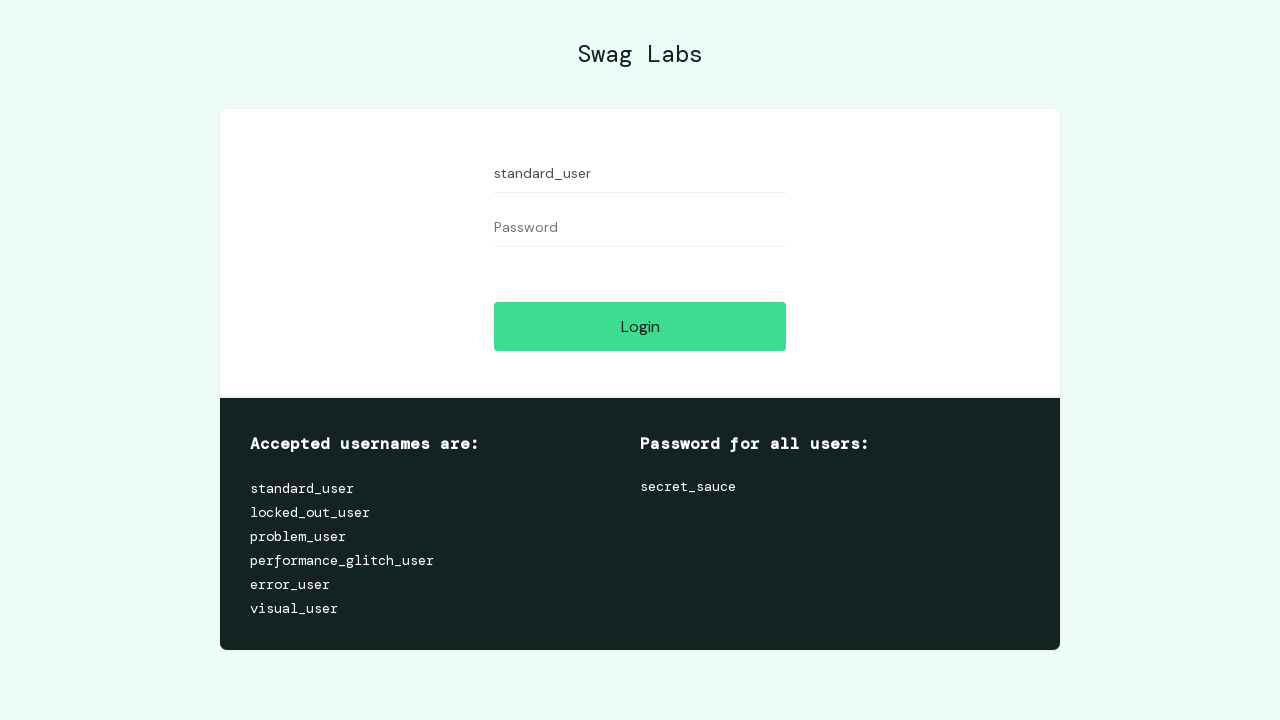

Filled password field with 'secret_sauce' on #password
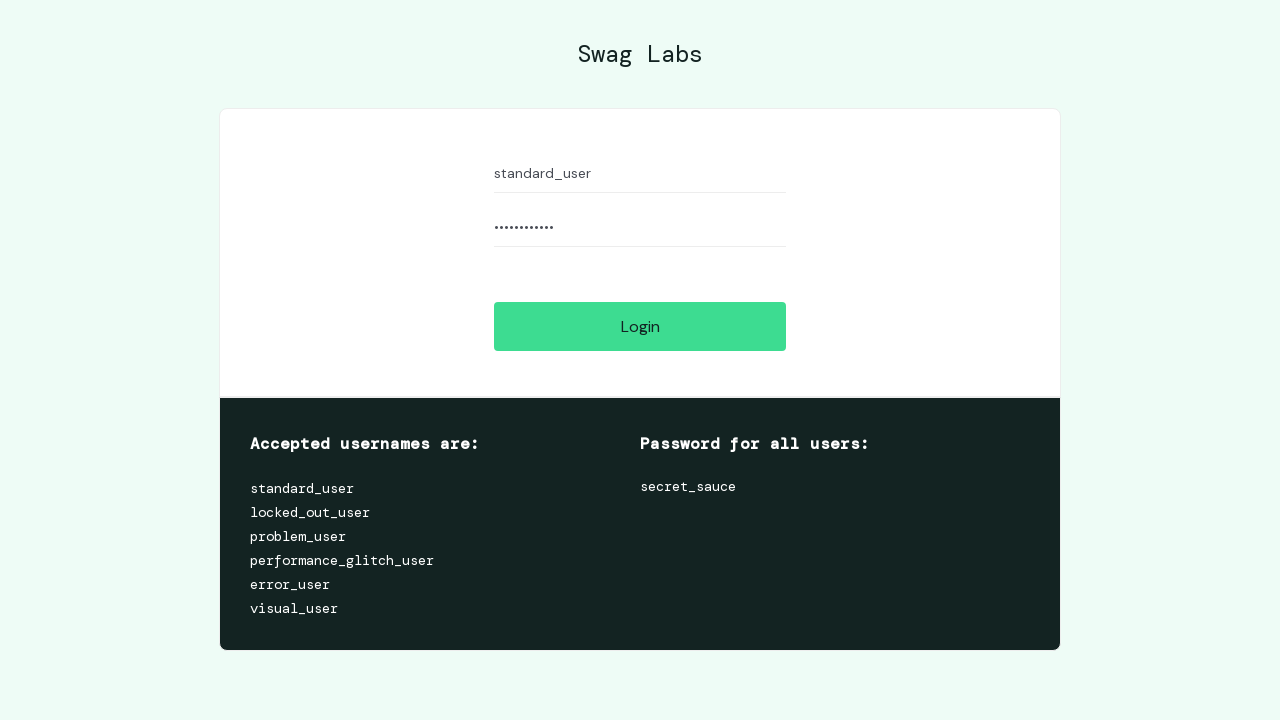

Clicked login button at (640, 326) on #login-button
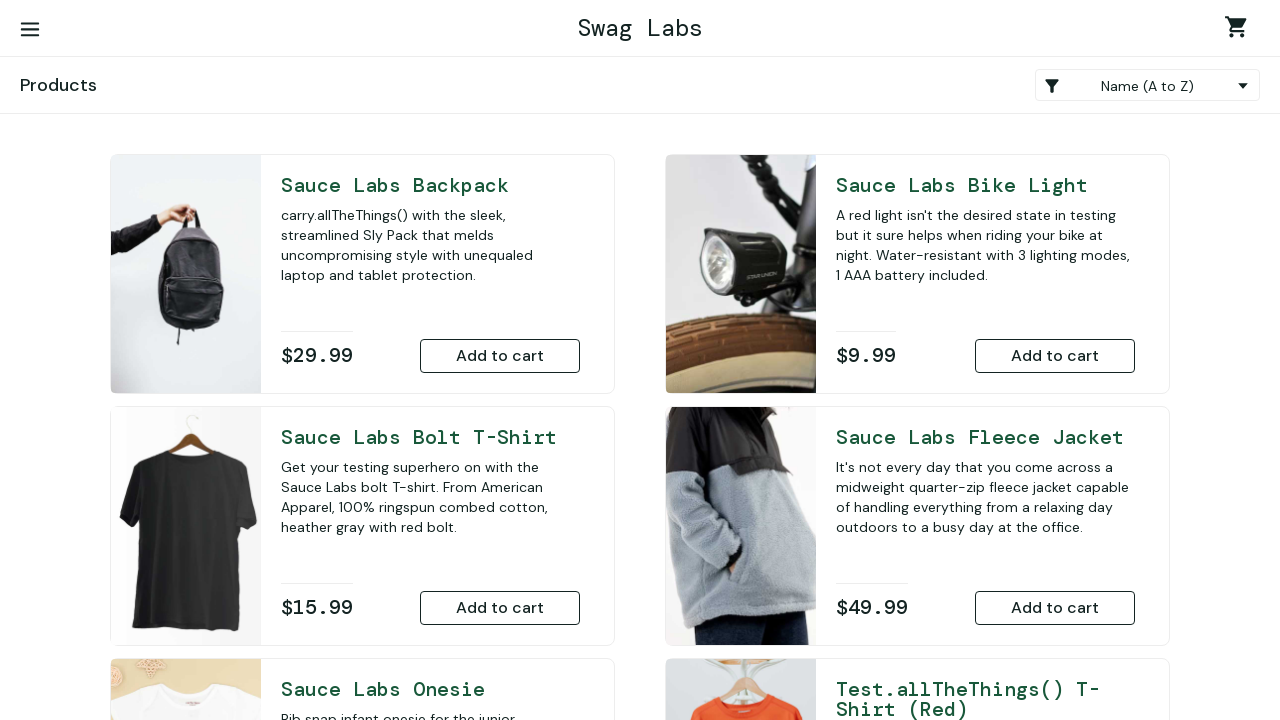

Inventory items loaded on page
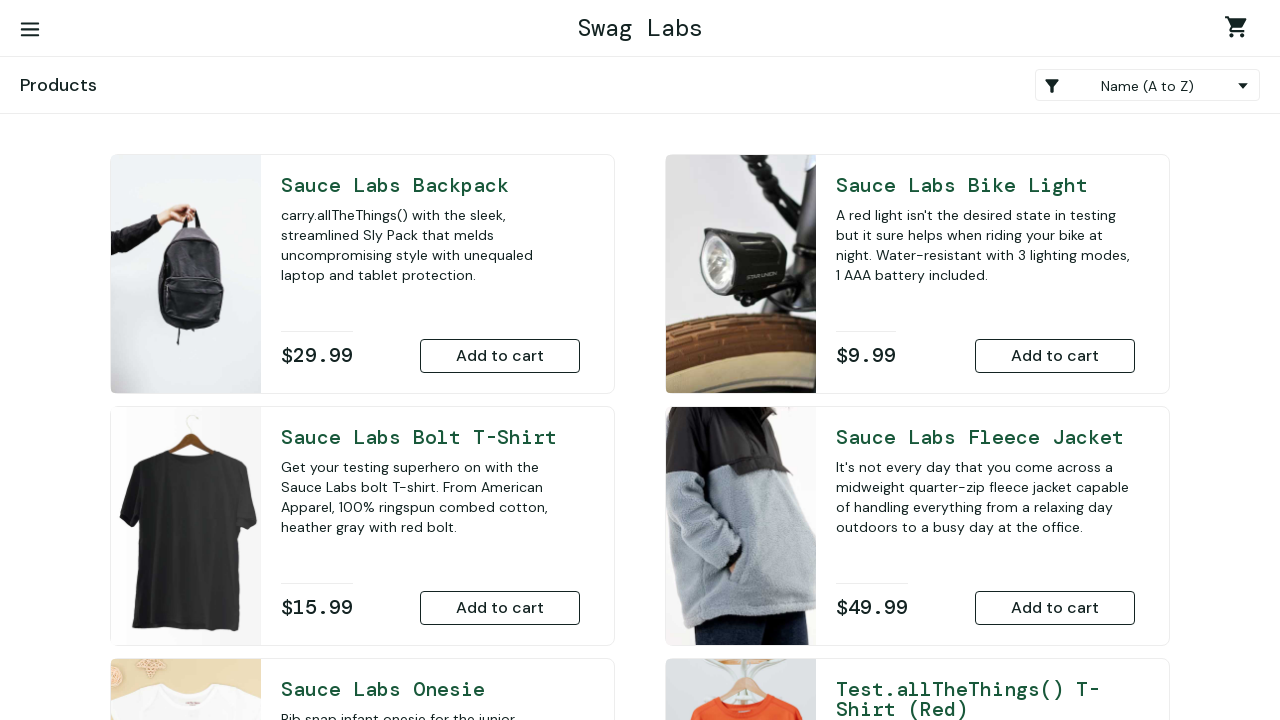

Verified inventory page displays exactly 6 product items
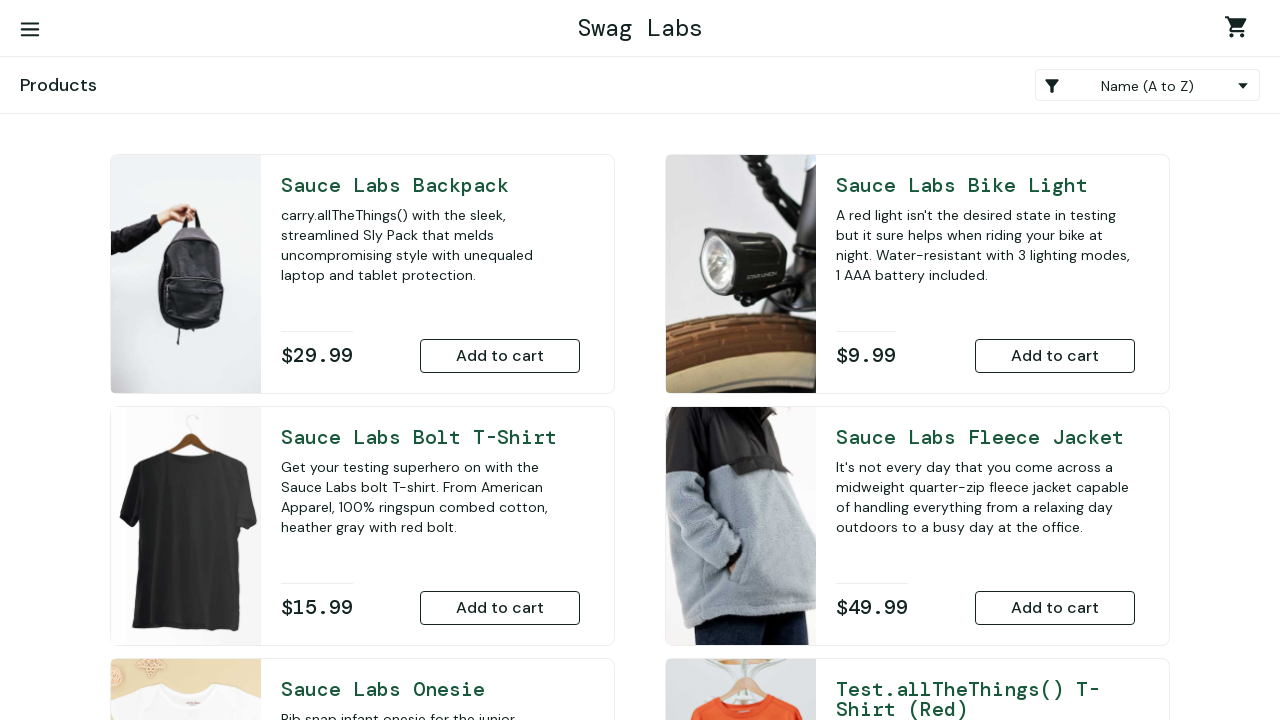

Assertion passed: inventory contains exactly 6 items
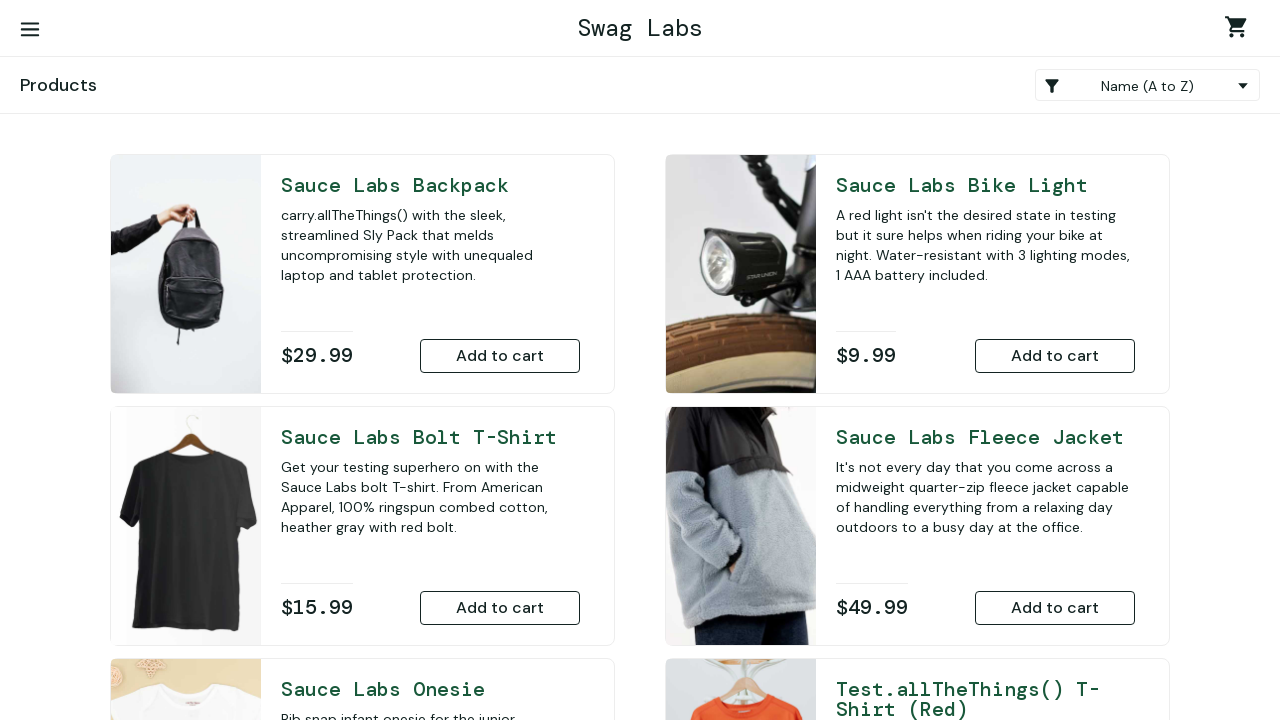

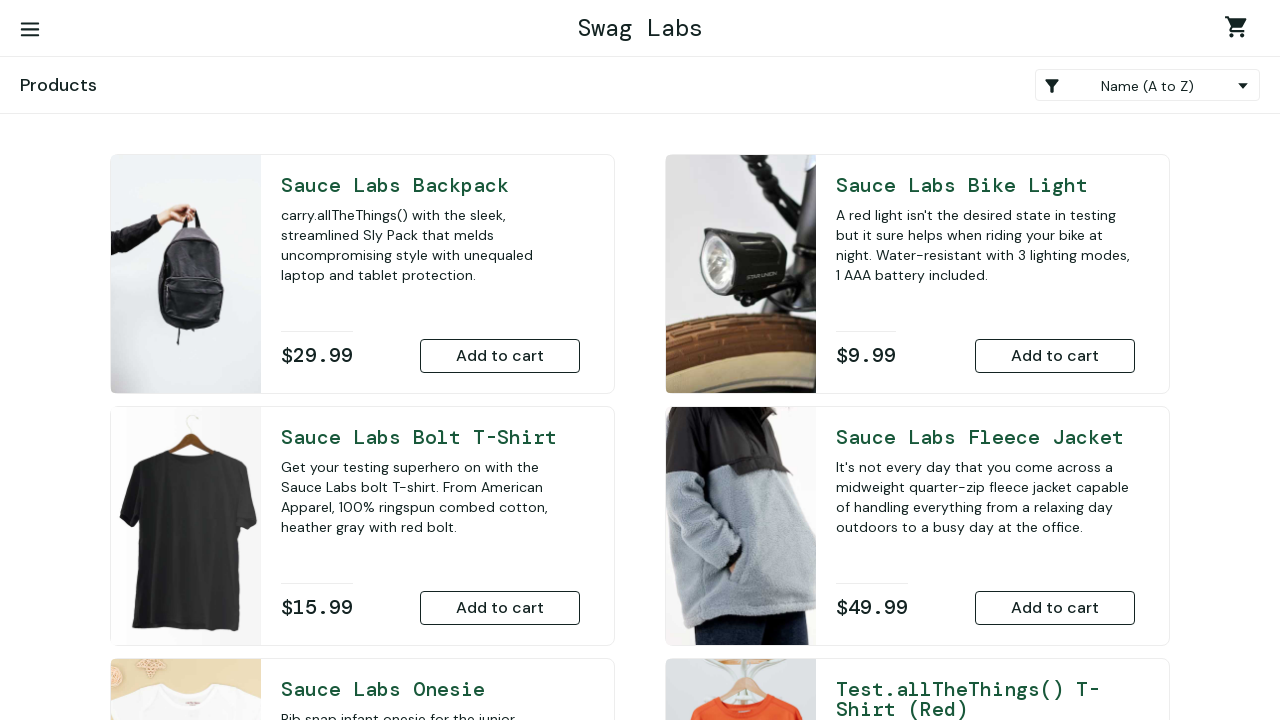